Tests React Semantic UI dropdown components by selecting items from search selection and standard selection dropdowns

Starting URL: https://react.semantic-ui.com/maximize/dropdown-example-search-selection/

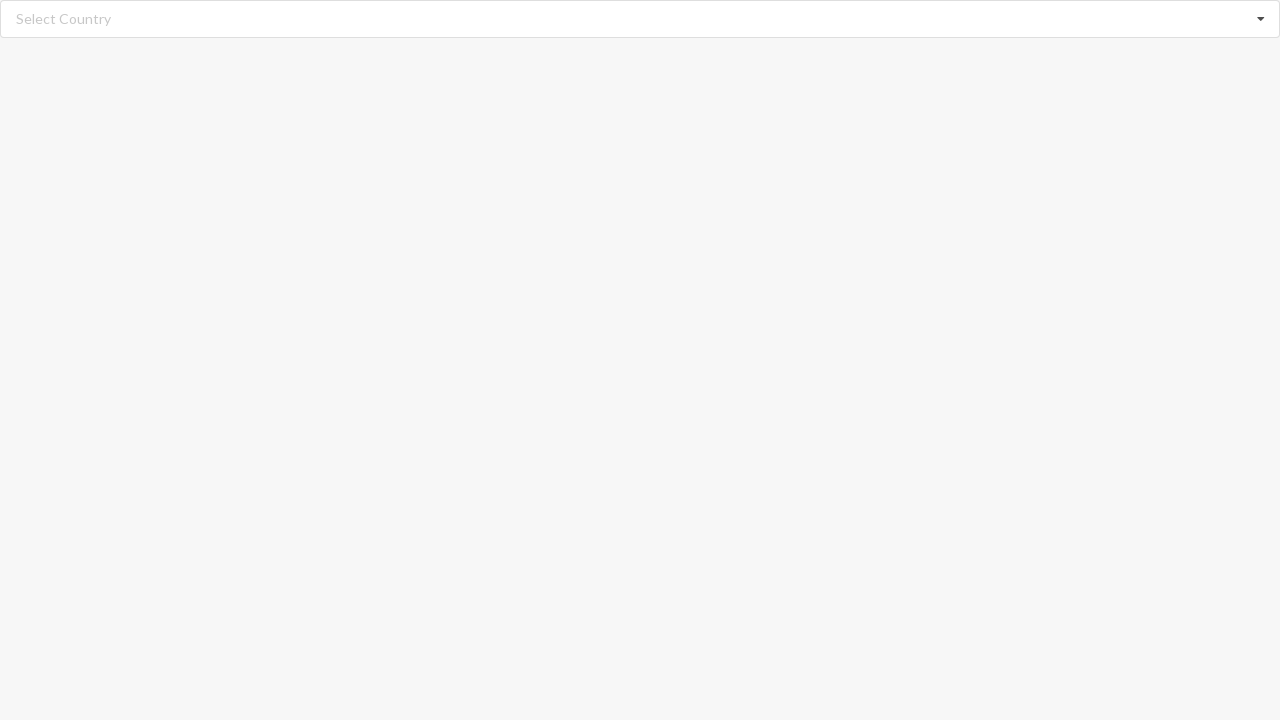

Clicked on the search selection dropdown at (640, 19) on div.dropdown
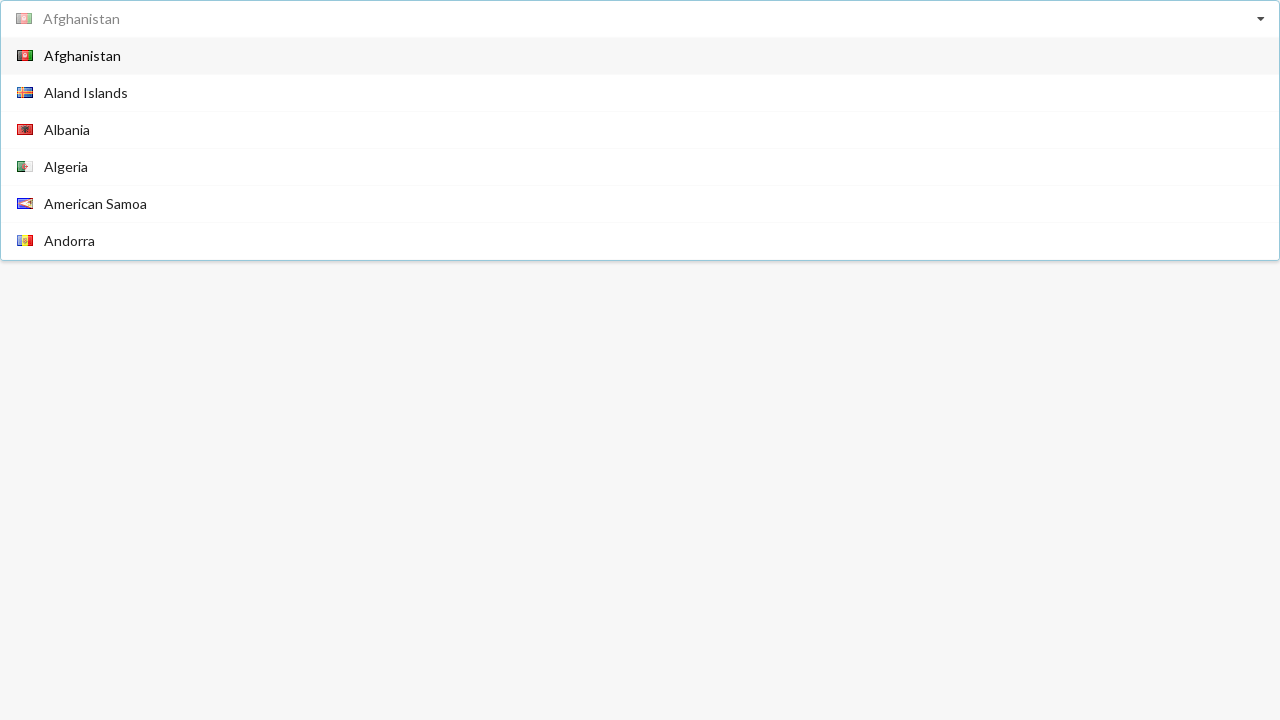

Search selection dropdown menu appeared
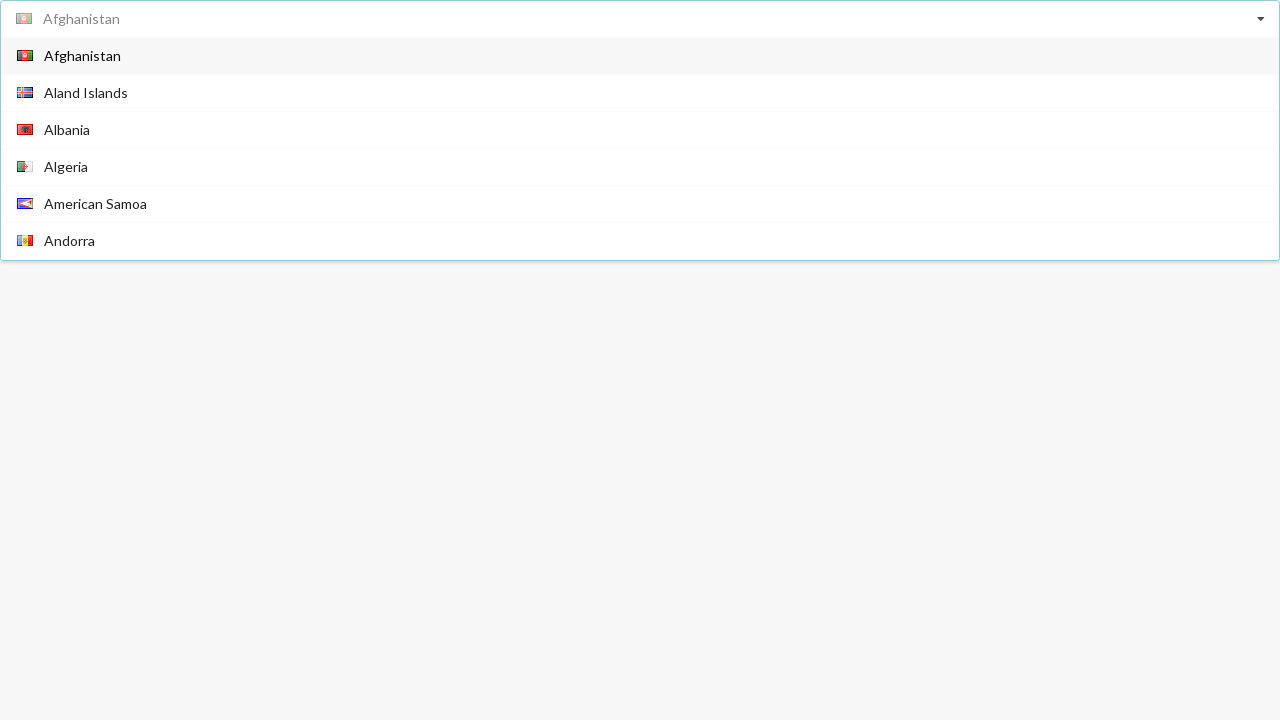

Selected 'Angola' from the search selection dropdown at (66, 148) on div[class='visible menu transition'] span:has-text('Angola')
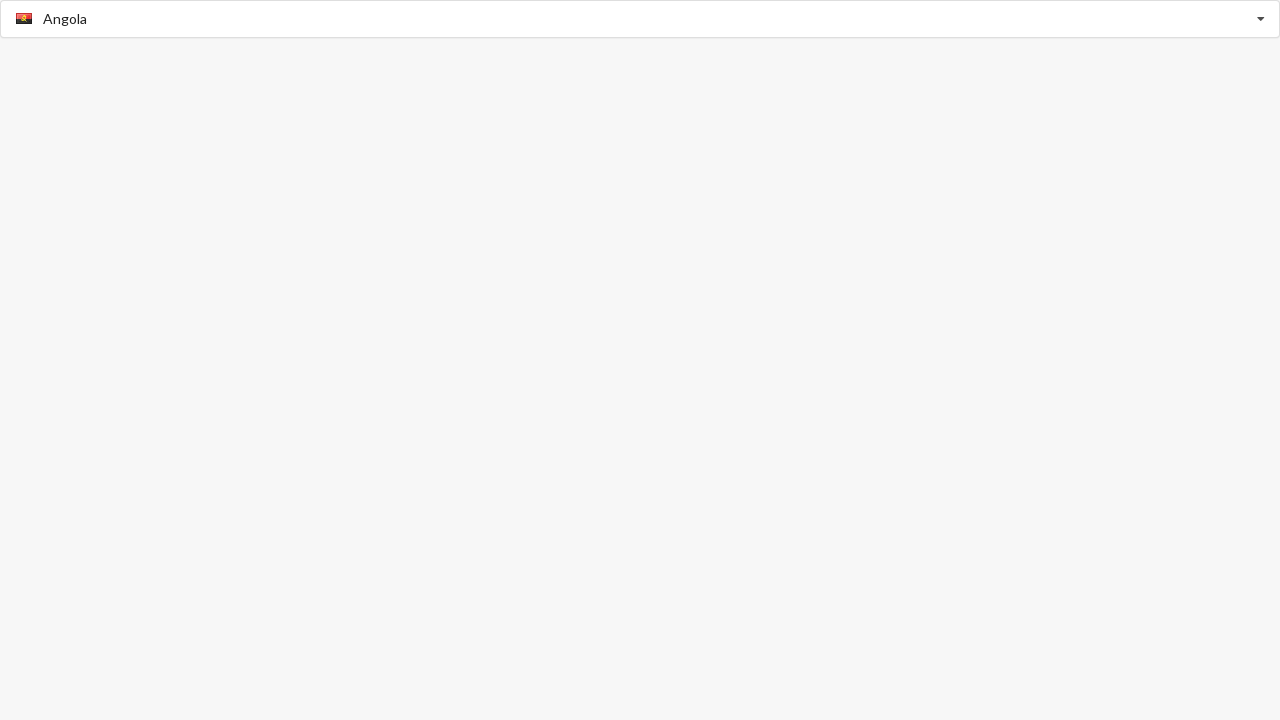

Navigated to the standard selection dropdown page
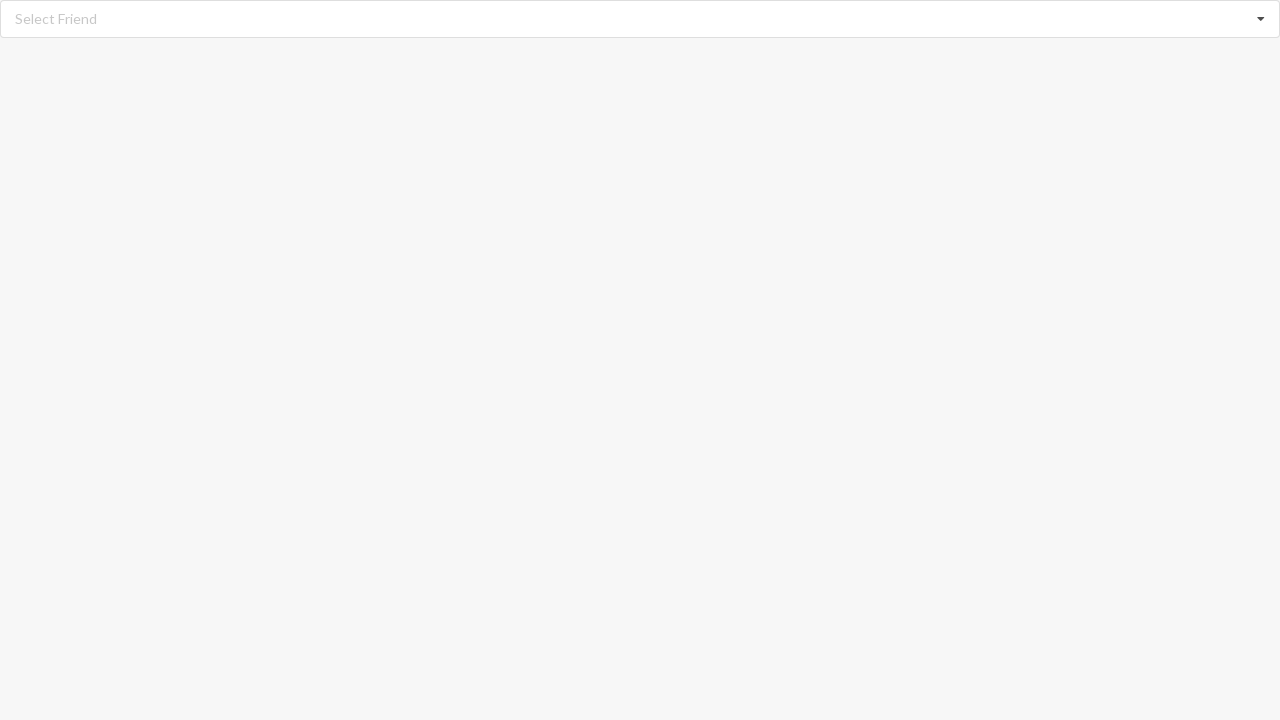

Clicked on the standard selection dropdown at (640, 19) on div.dropdown
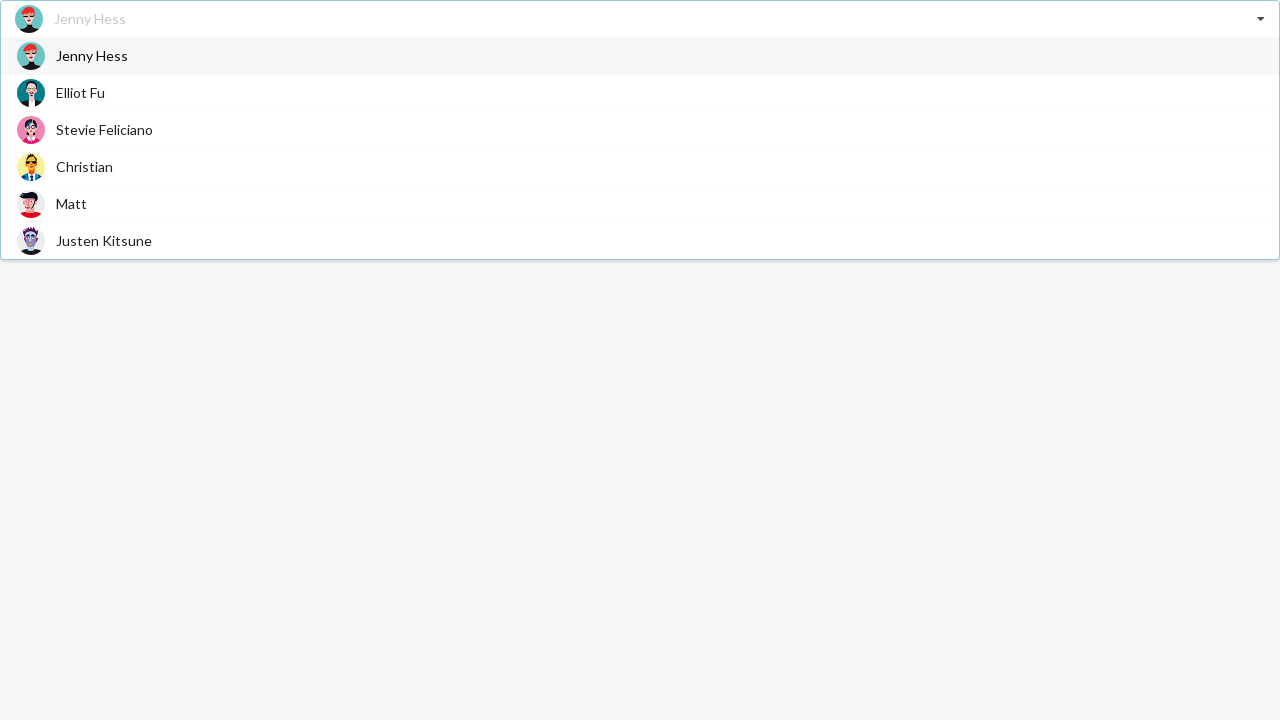

Standard selection dropdown menu appeared
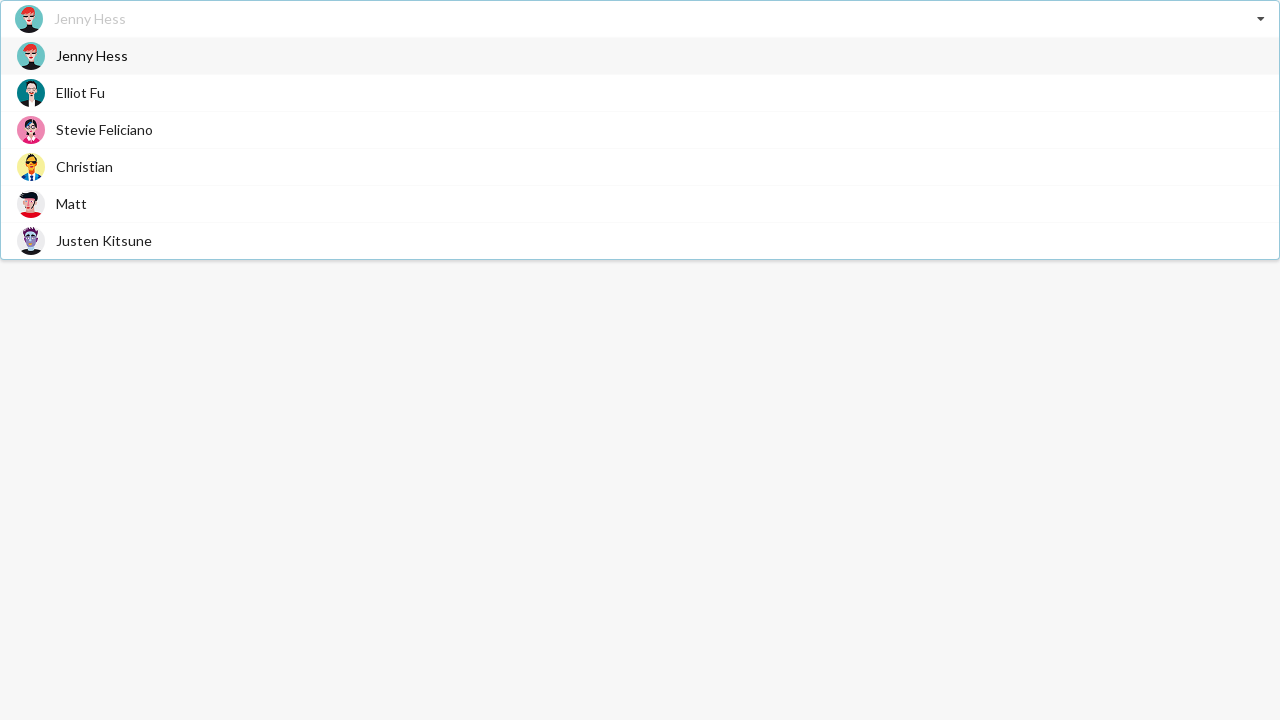

Selected 'Matt' from the standard selection dropdown at (72, 204) on div.item span.text:has-text('Matt')
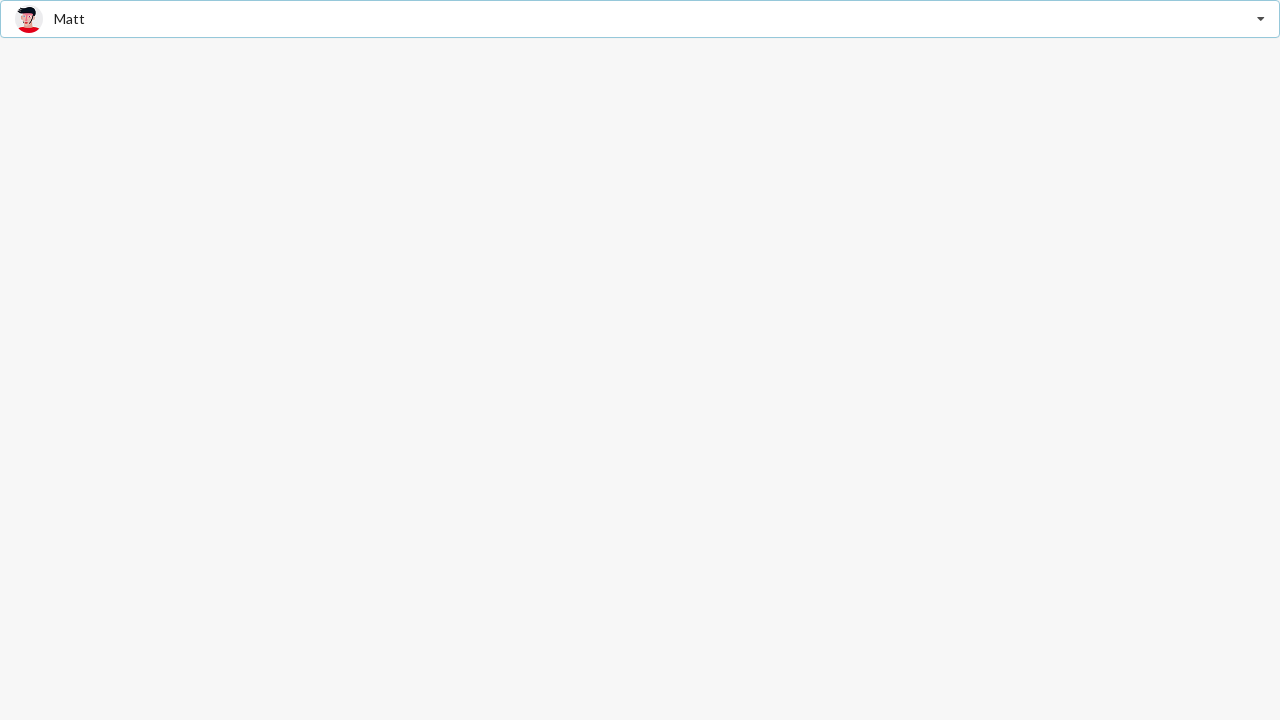

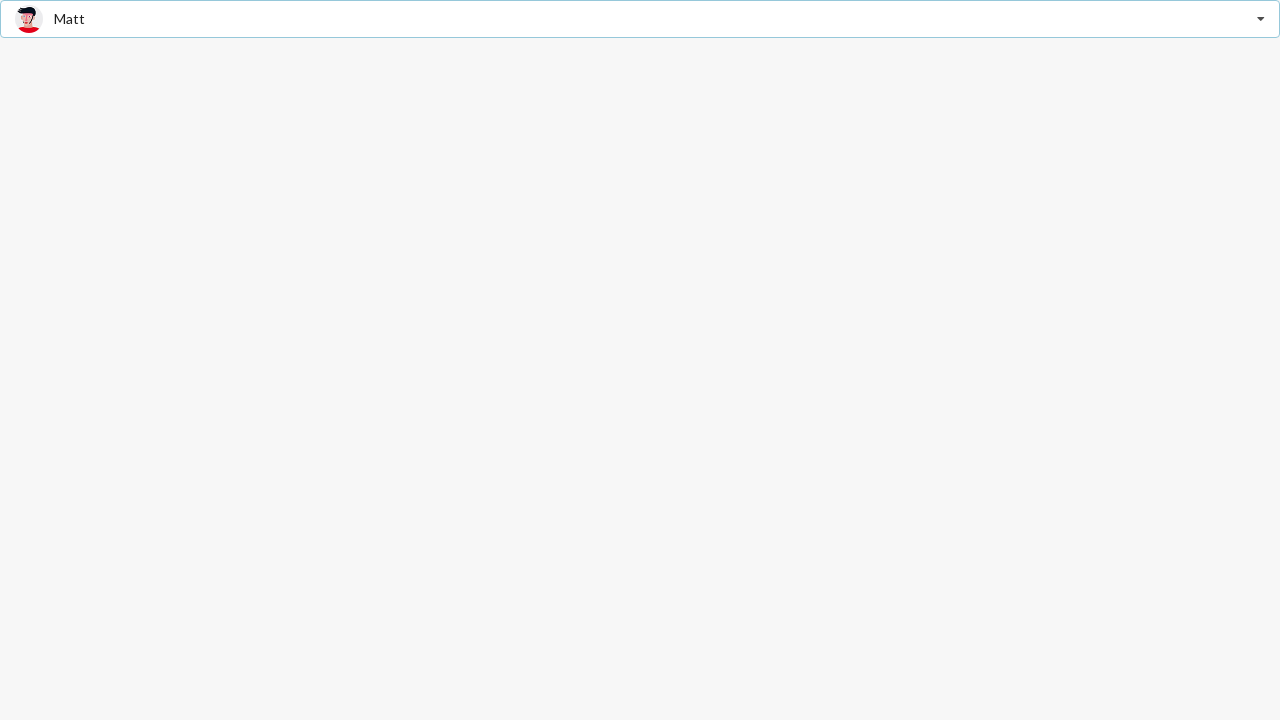